Tests keyboard input functionality by verifying that text can be entered into a name field and the value is correctly captured

Starting URL: https://formy-project.herokuapp.com/keypress

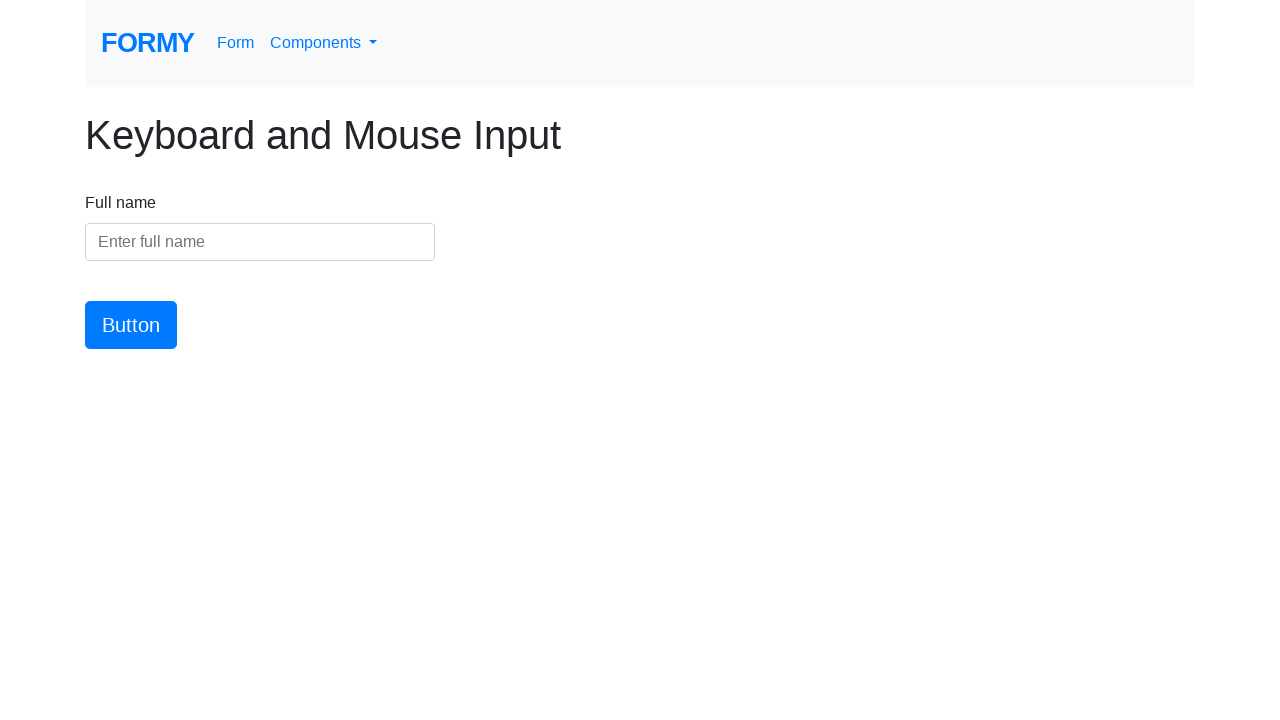

Verified page header displays 'Keyboard and Mouse Input'
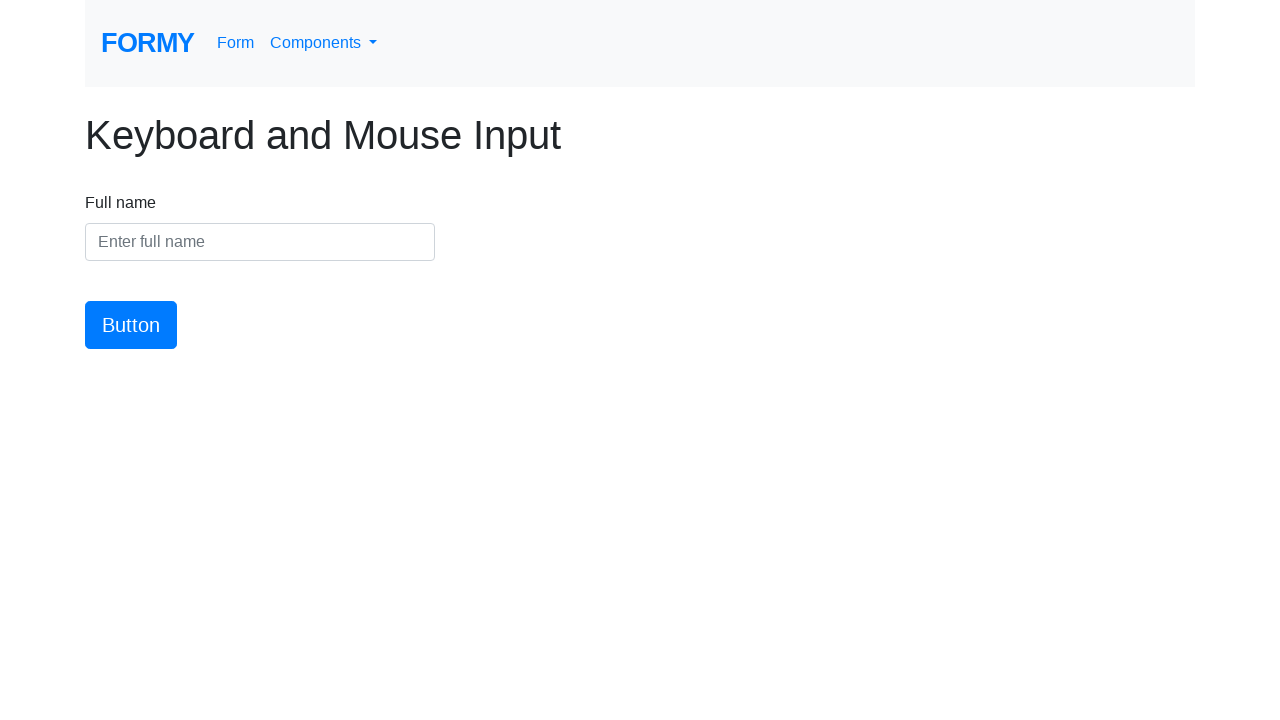

Verified name field is initially empty
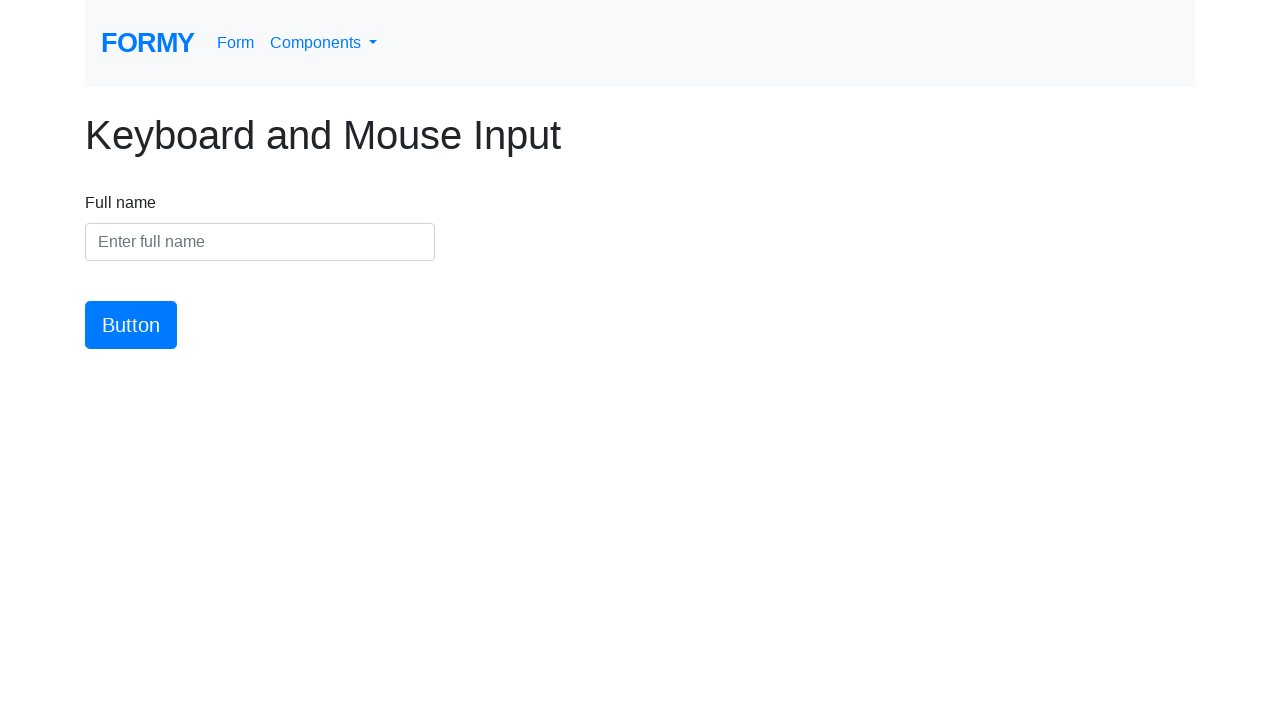

Clicked on the name field at (260, 242) on #name
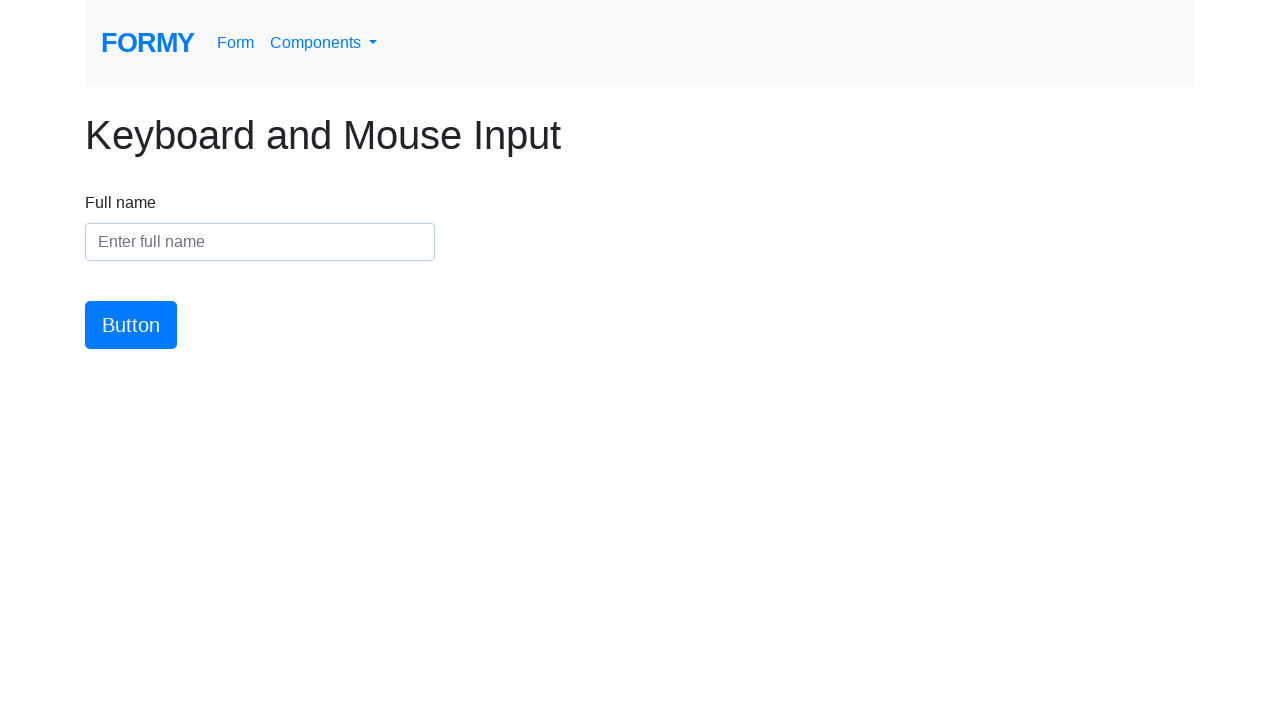

Entered 'User Name' into the name field on #name
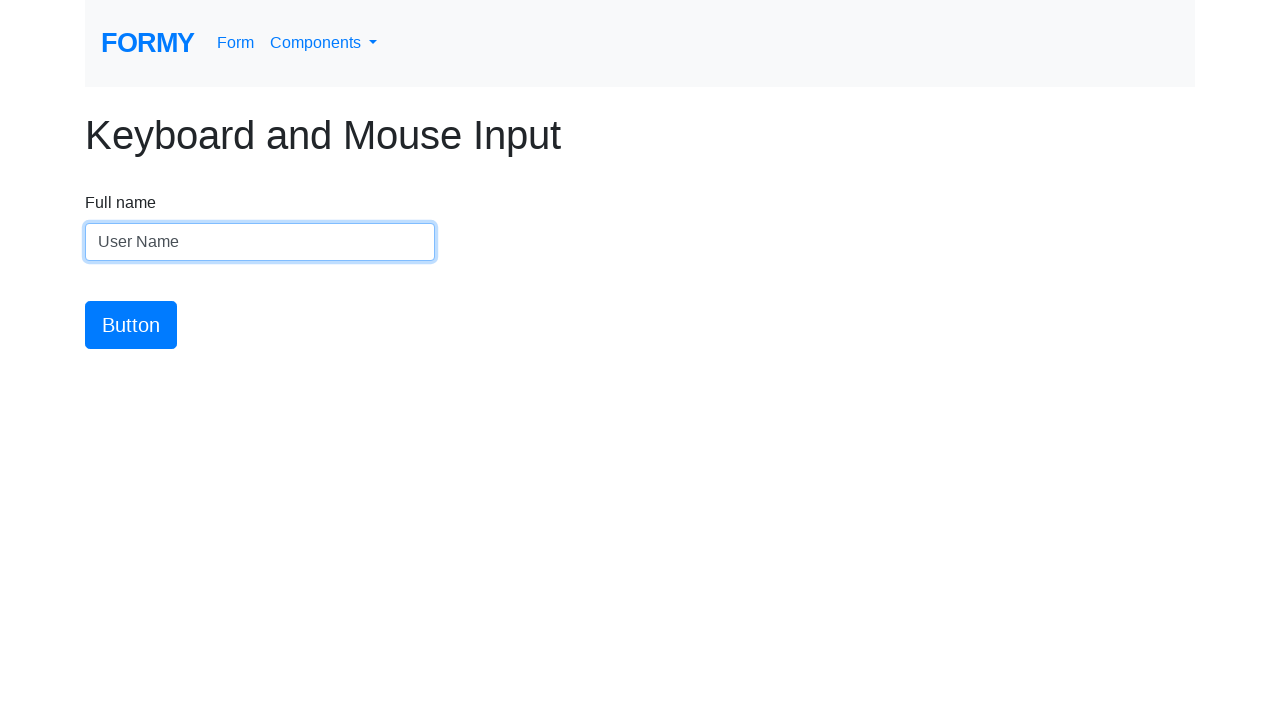

Verified that 'User Name' was correctly entered into the name field
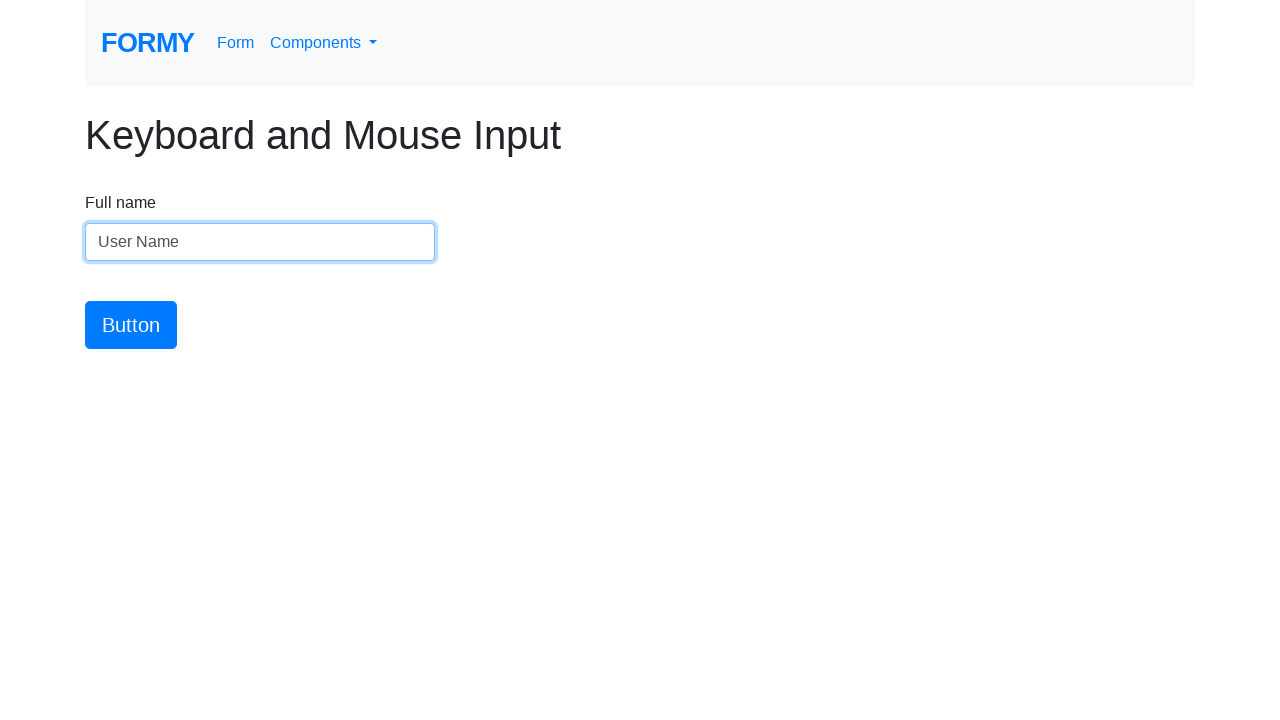

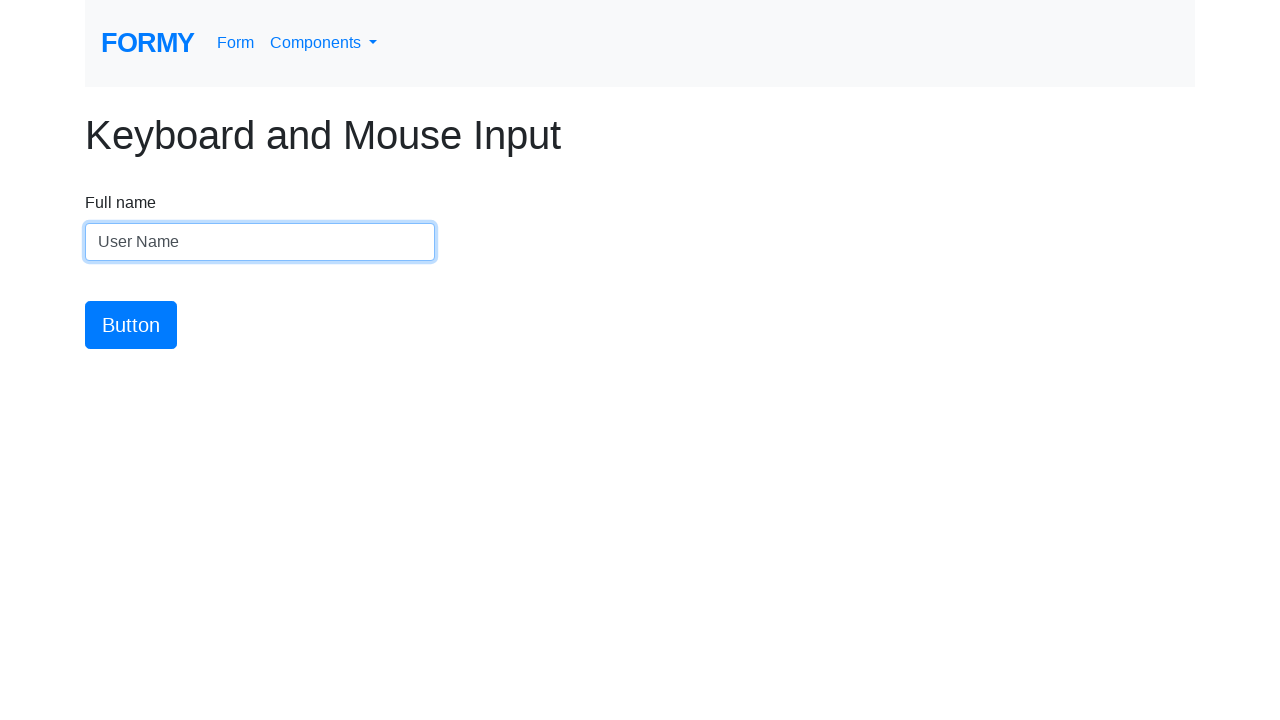